Tests dropdown selection by value on State Farm website

Starting URL: https://www.statefarm.com/

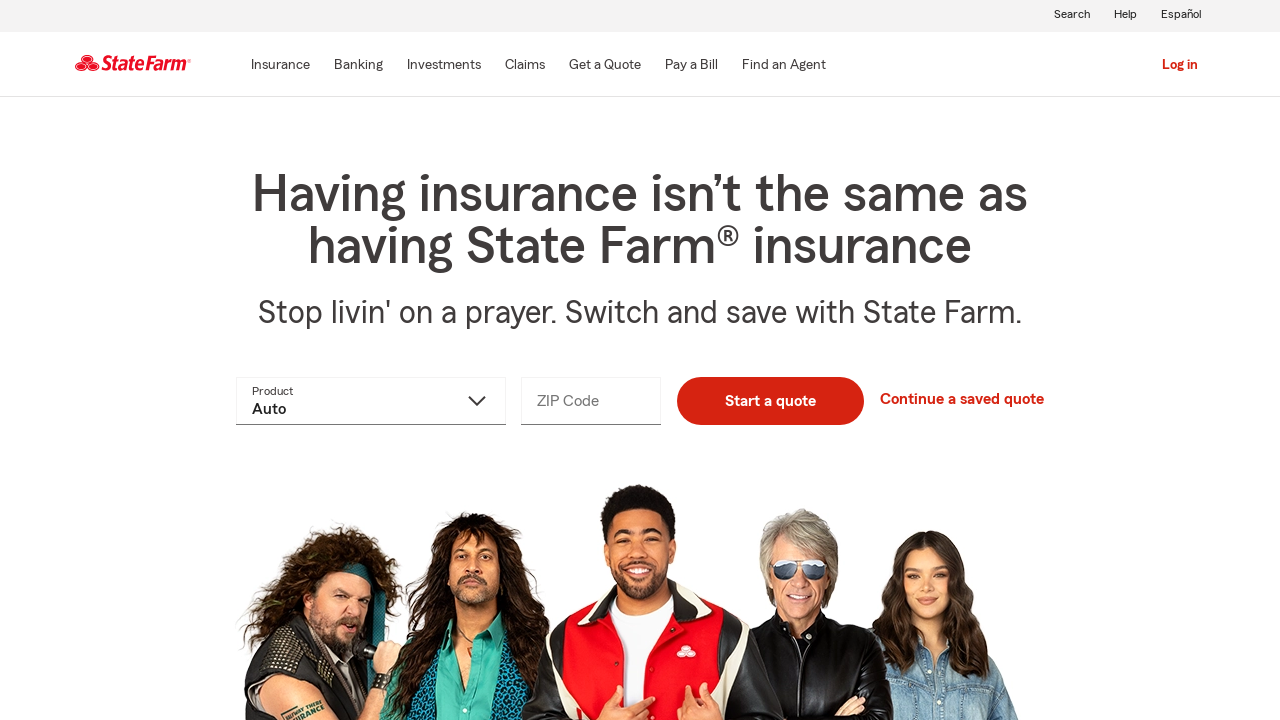

Selected 'Life' option from productName dropdown by value on select[name='productName']
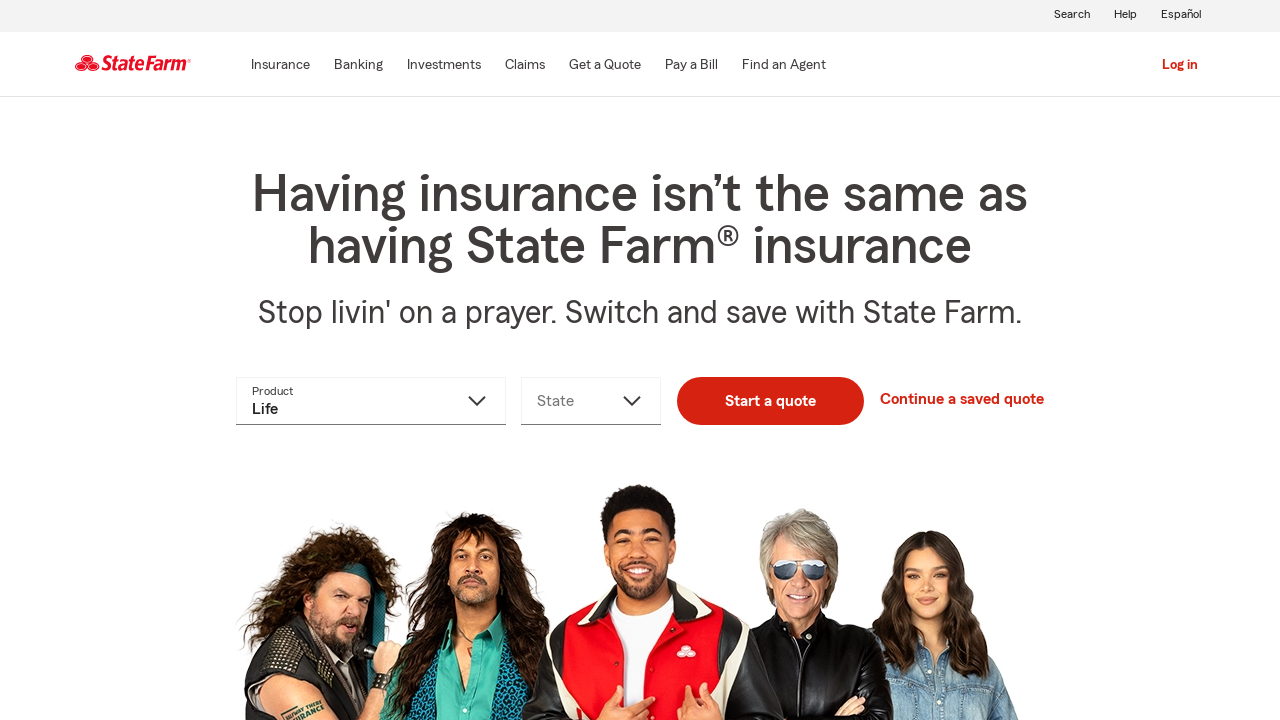

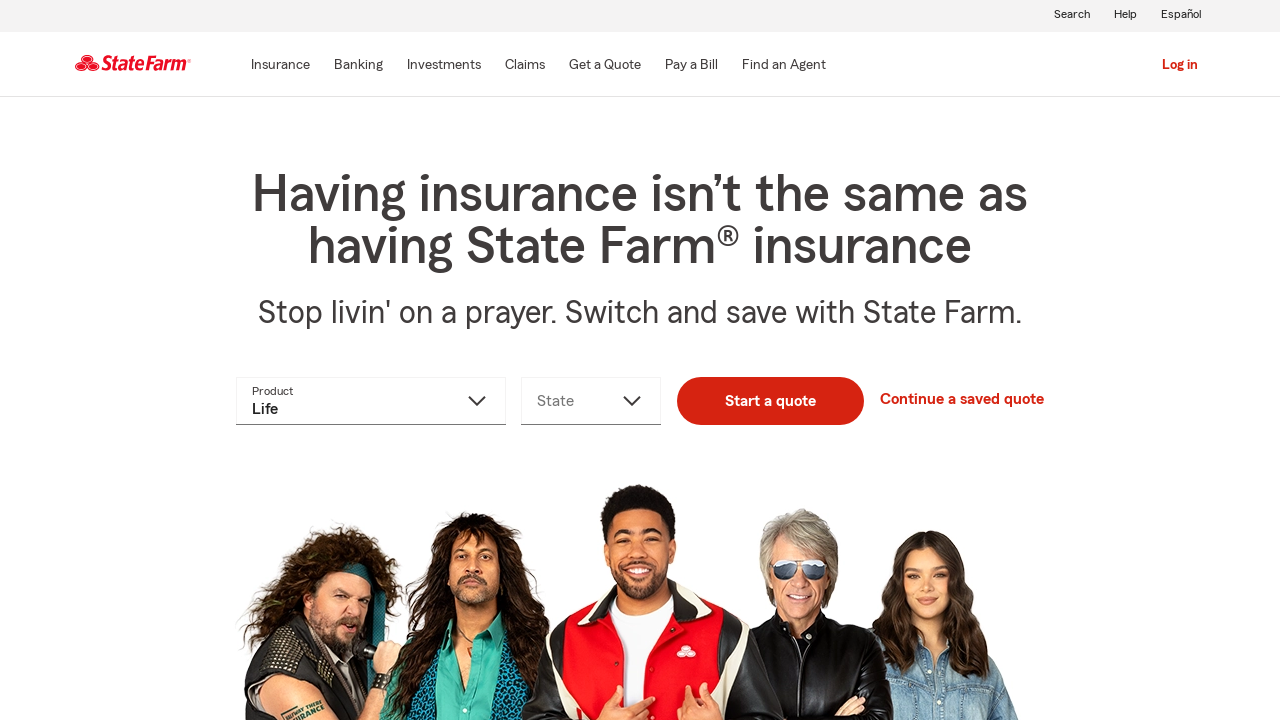